Tests AJAX functionality by clicking a button that triggers an asynchronous request and waiting for the success content to appear

Starting URL: http://uitestingplayground.com/ajax

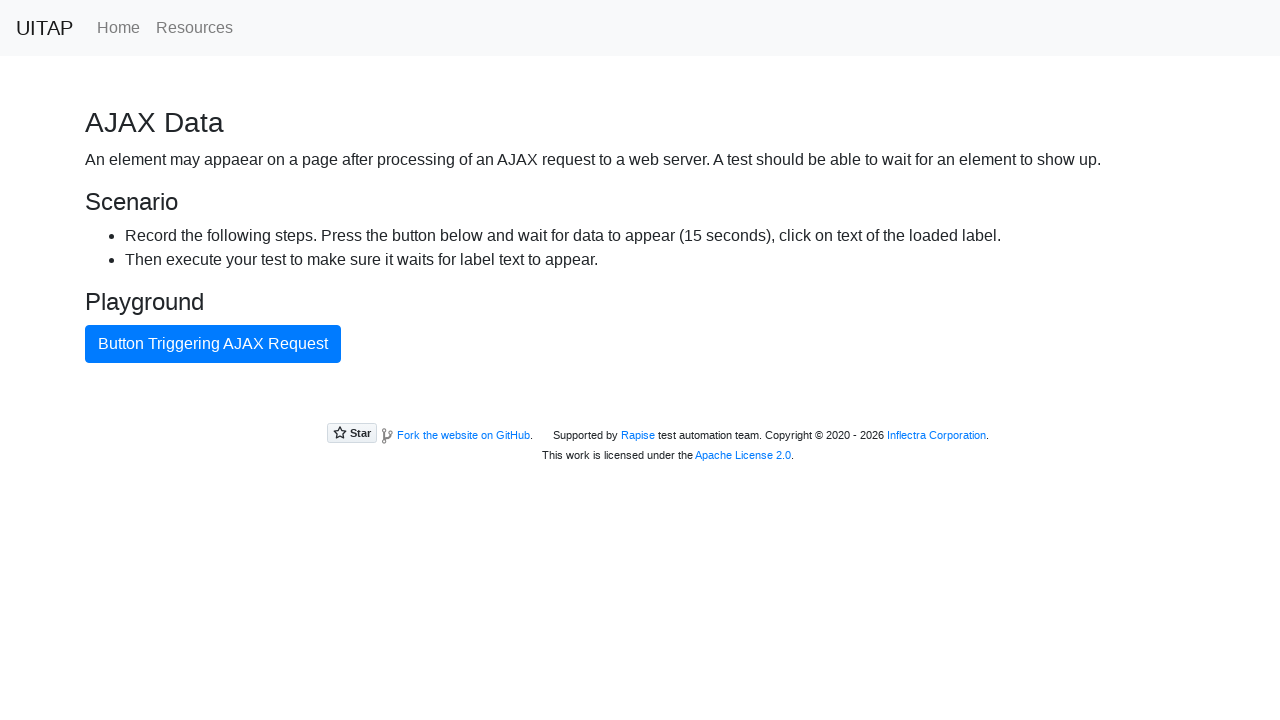

Clicked AJAX button to trigger asynchronous request at (213, 344) on #ajaxButton
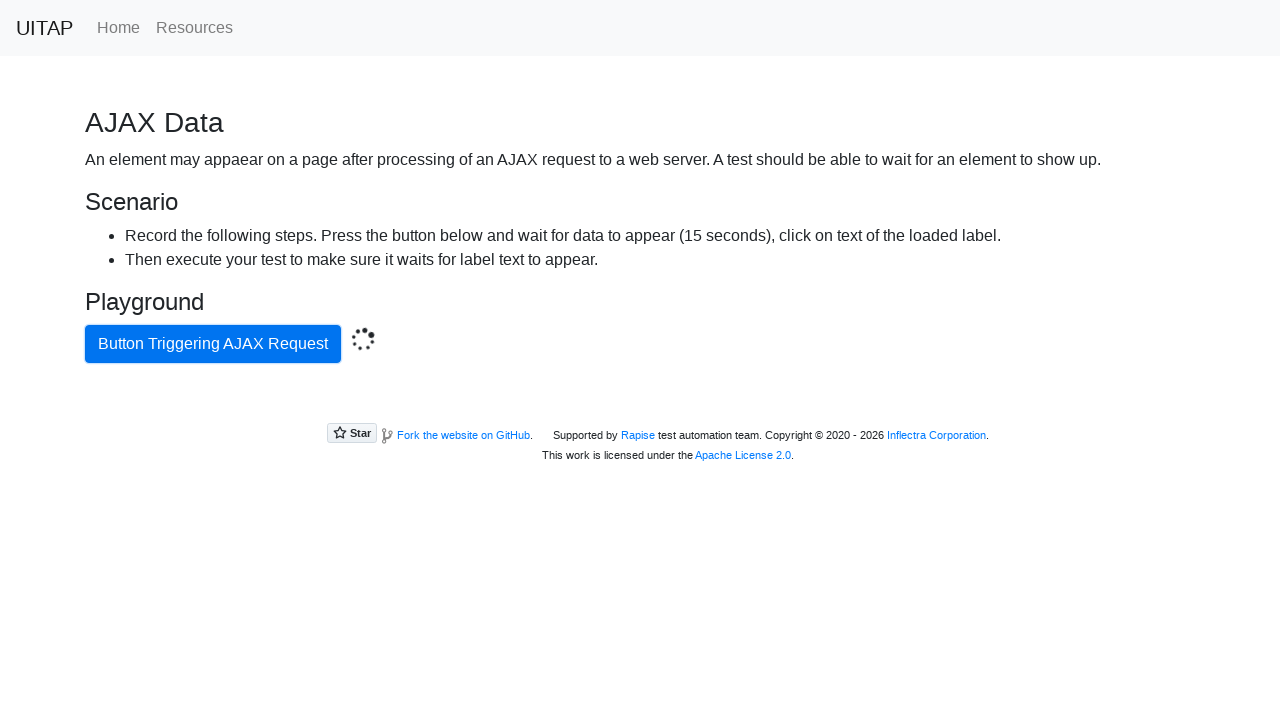

Success message appeared after AJAX request completed
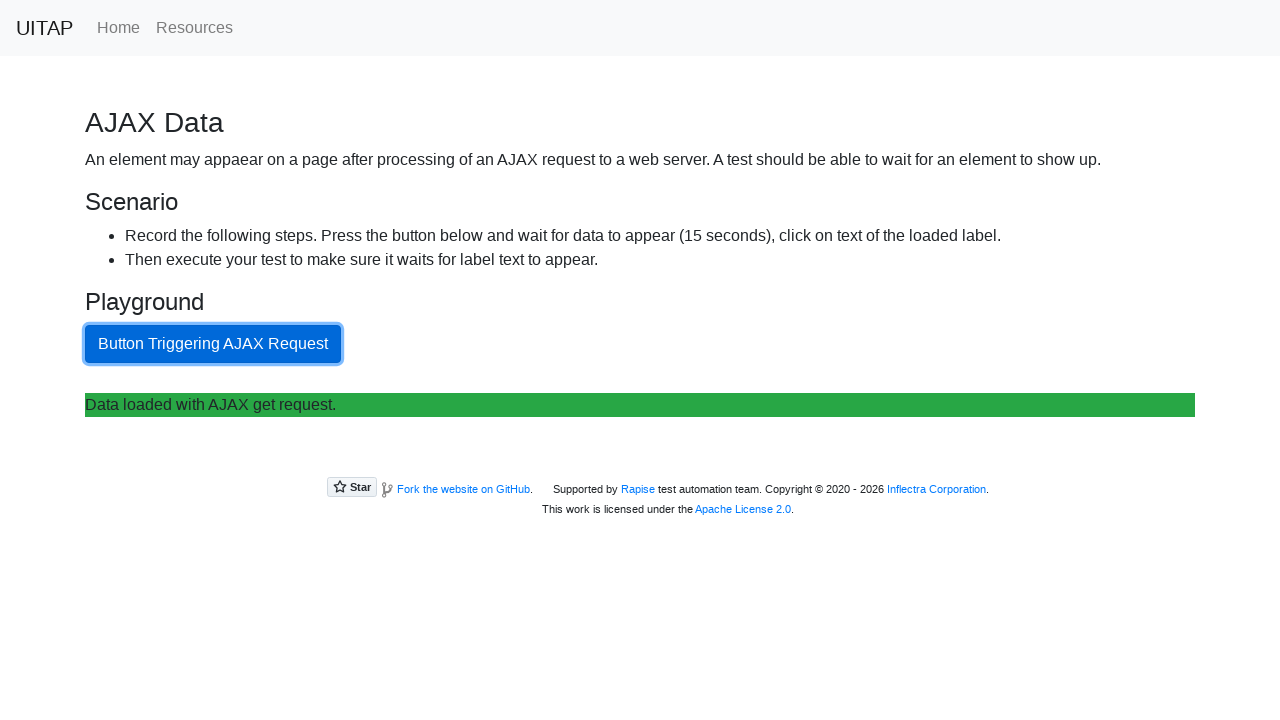

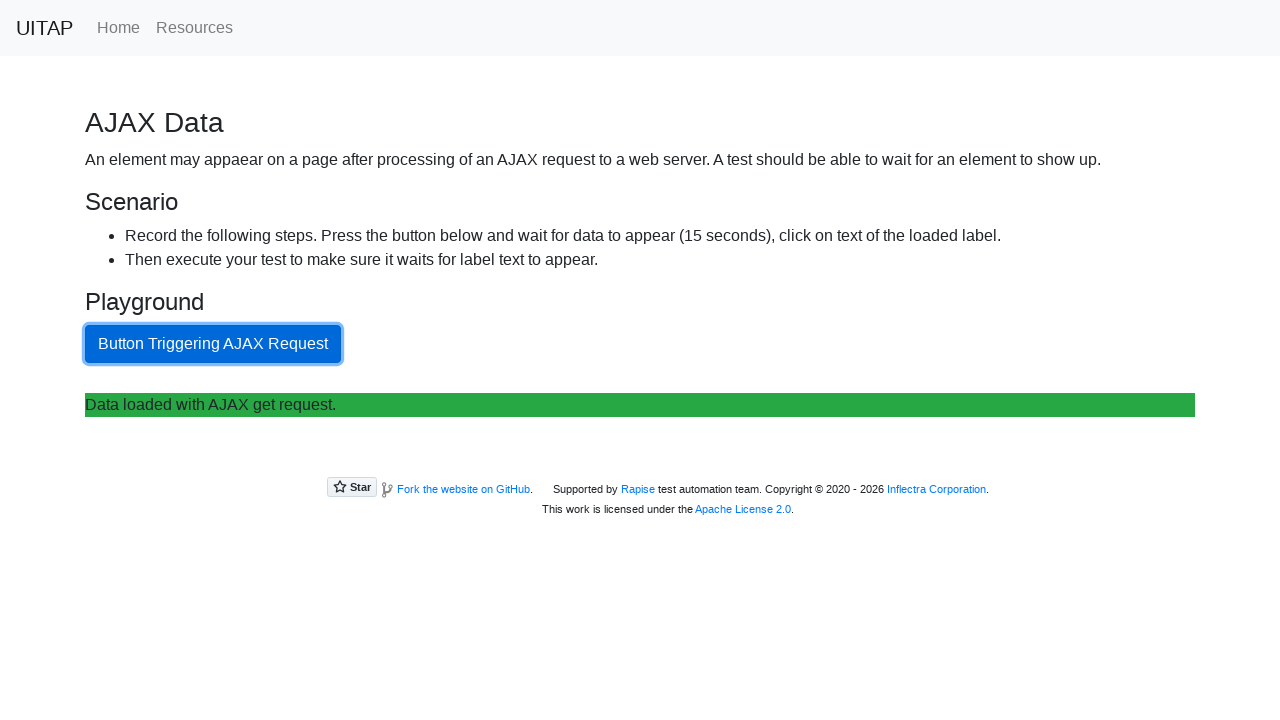